Navigates to Capitol Trades website and verifies that the trades table loads correctly, then navigates through multiple pages of trade data to verify pagination works.

Starting URL: https://www.capitoltrades.com/trades?page=1

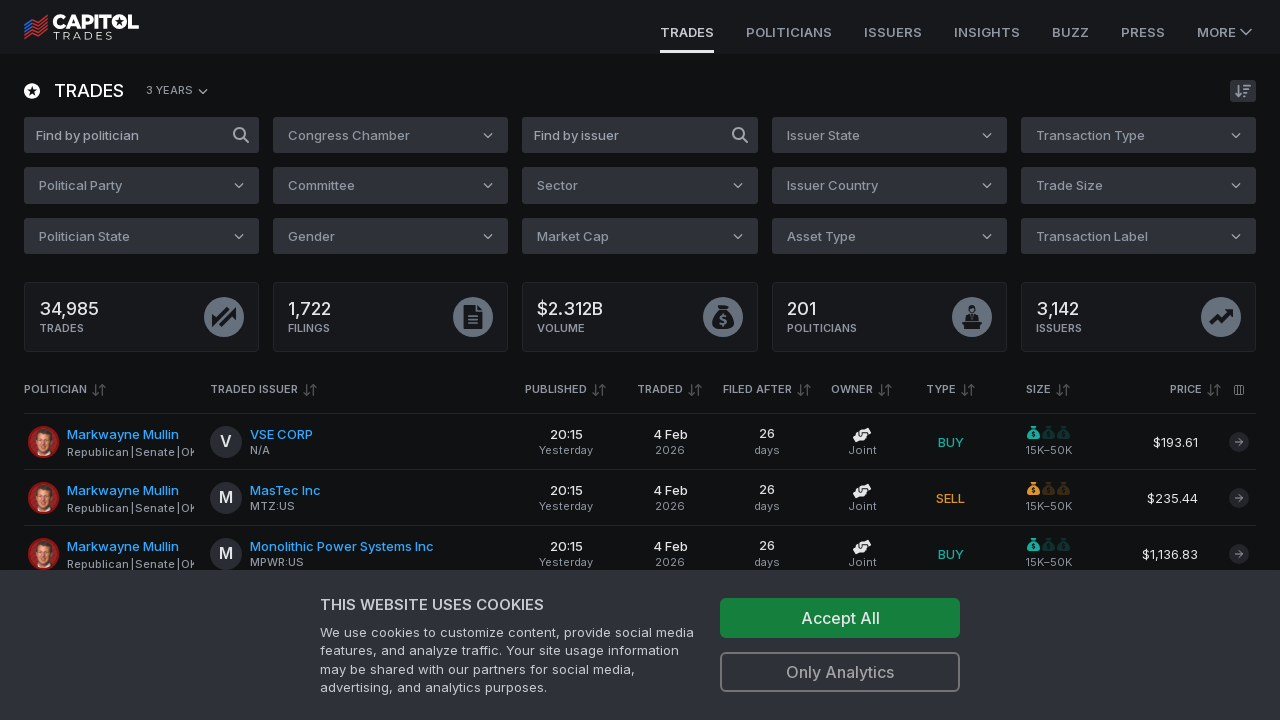

Trades table loaded on page 1
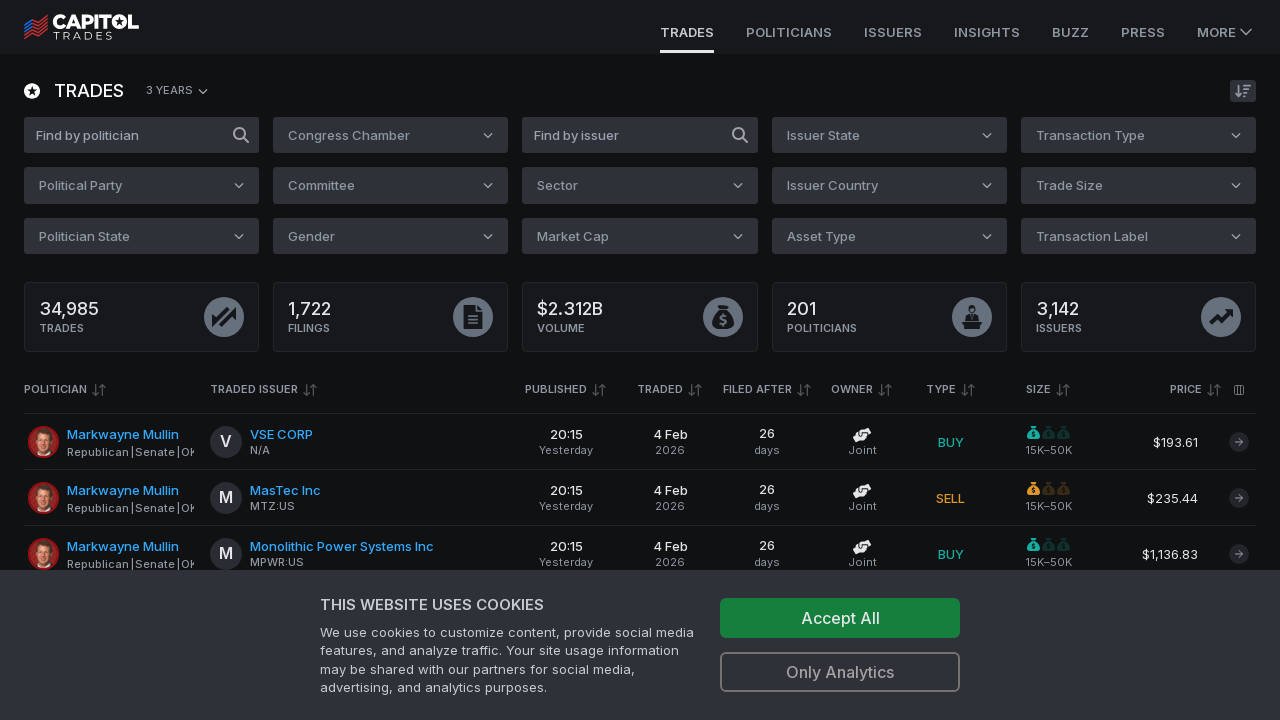

Page reached networkidle state, confirming data is loaded
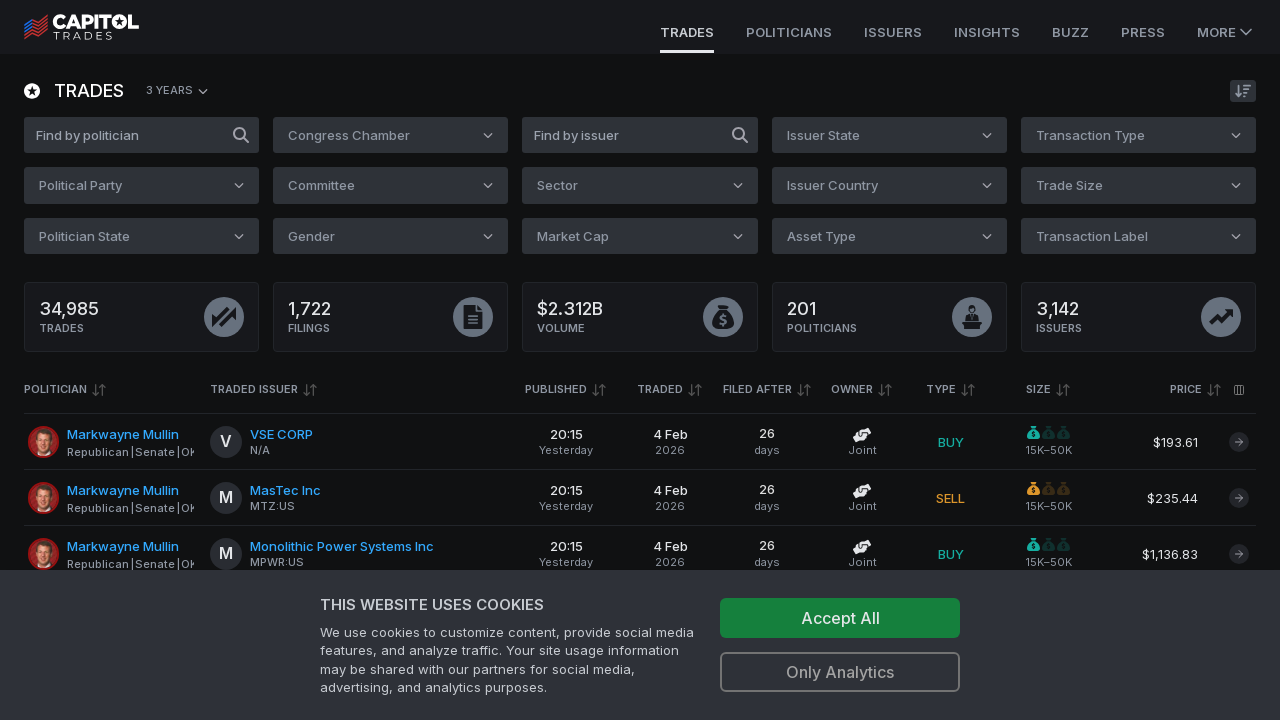

Navigated to page 2 of trades
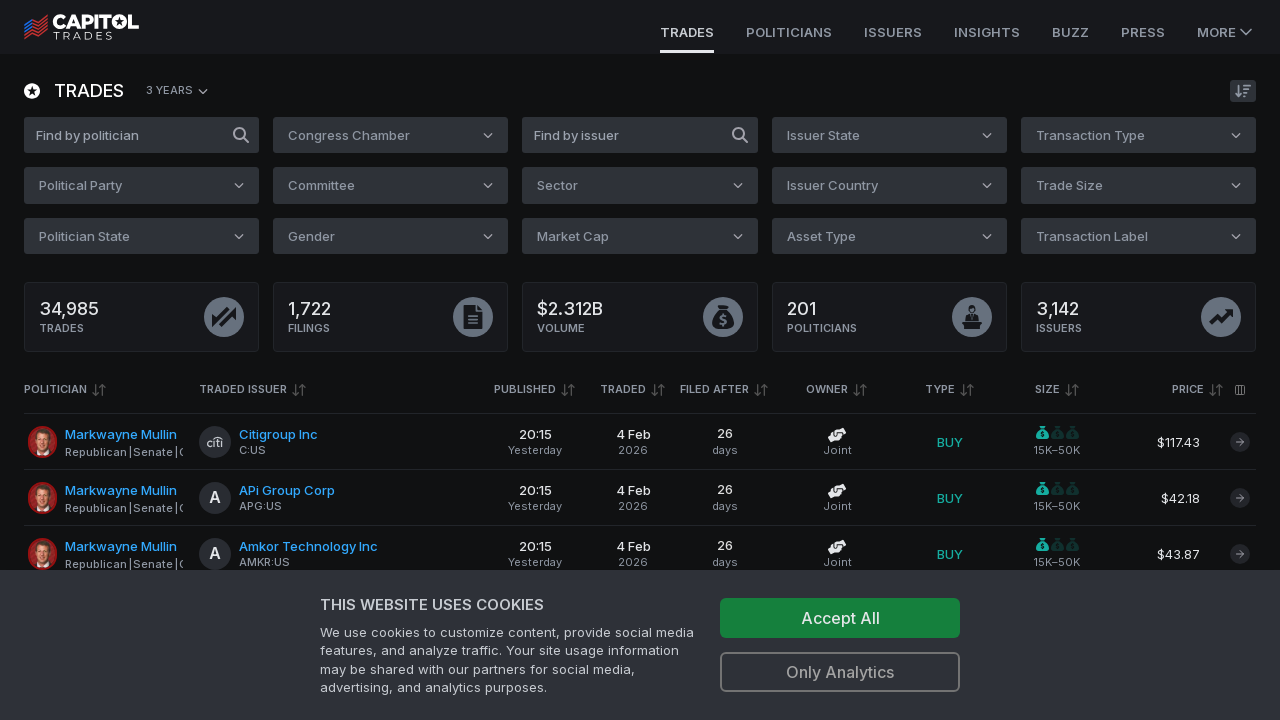

Trades table loaded on page 2
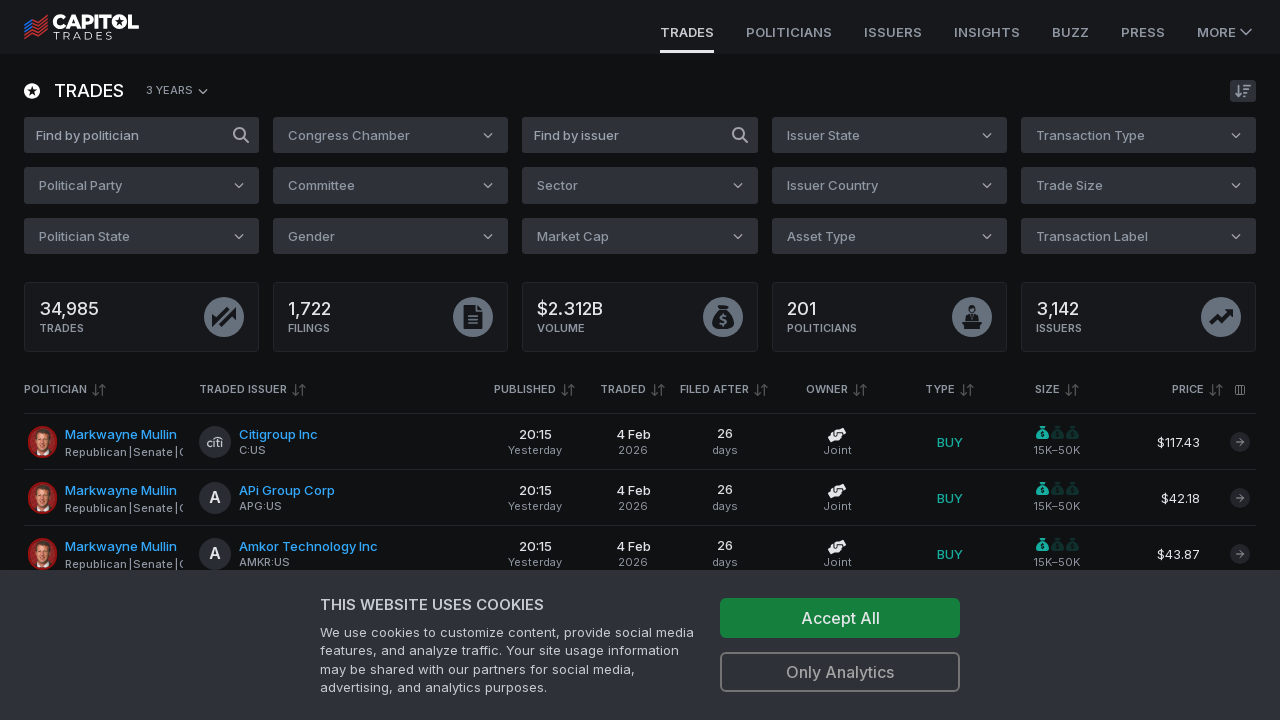

Waited 2 seconds before navigating to next page
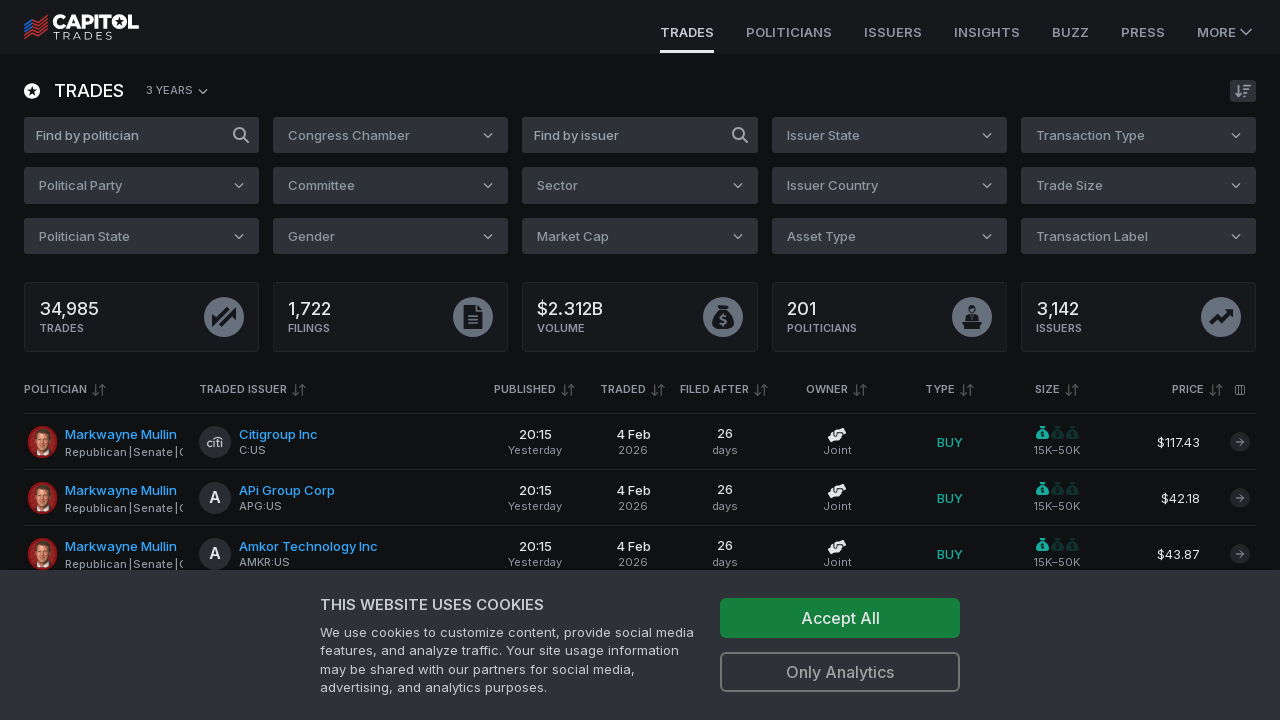

Navigated to page 3 of trades
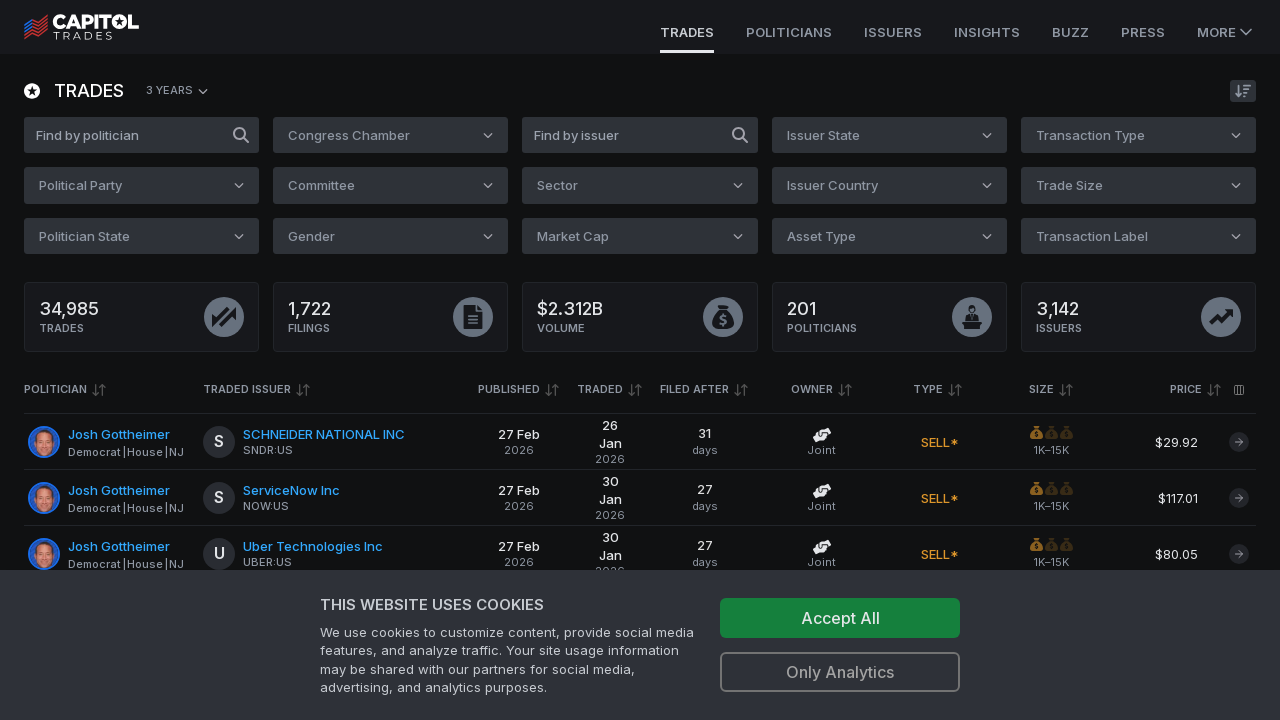

Trades table loaded on page 3
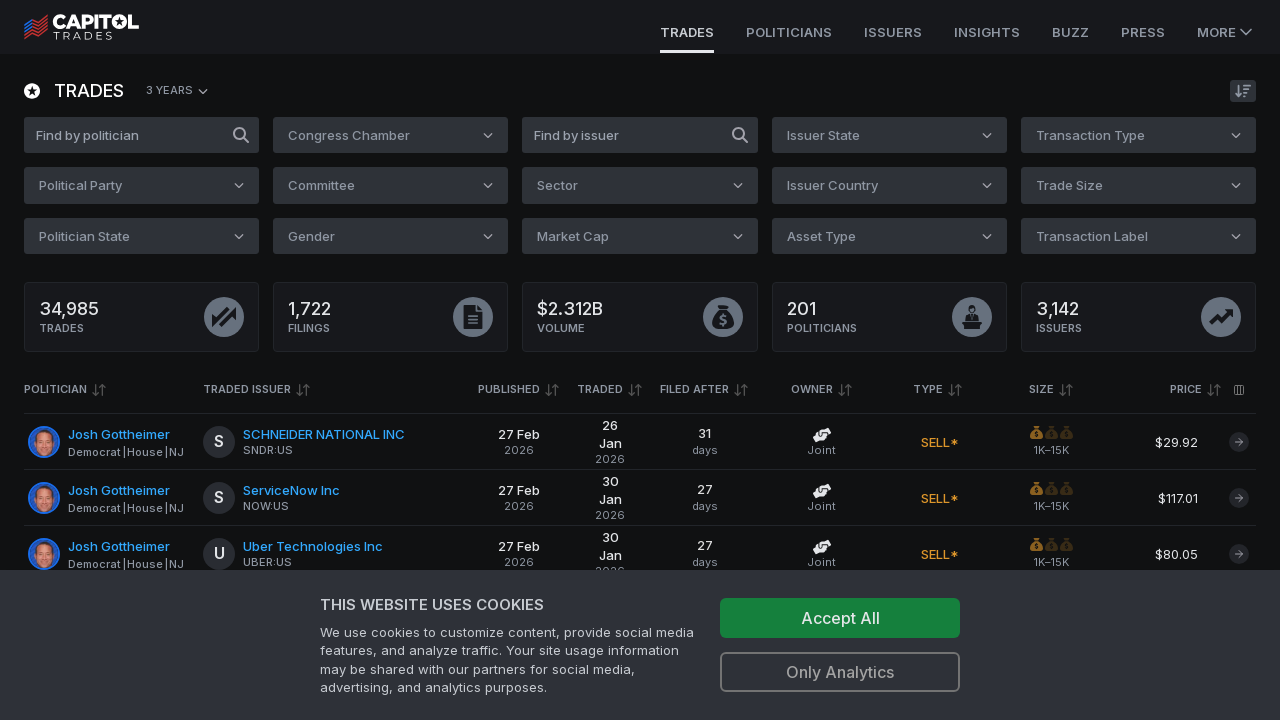

Waited 2 seconds before navigating to next page
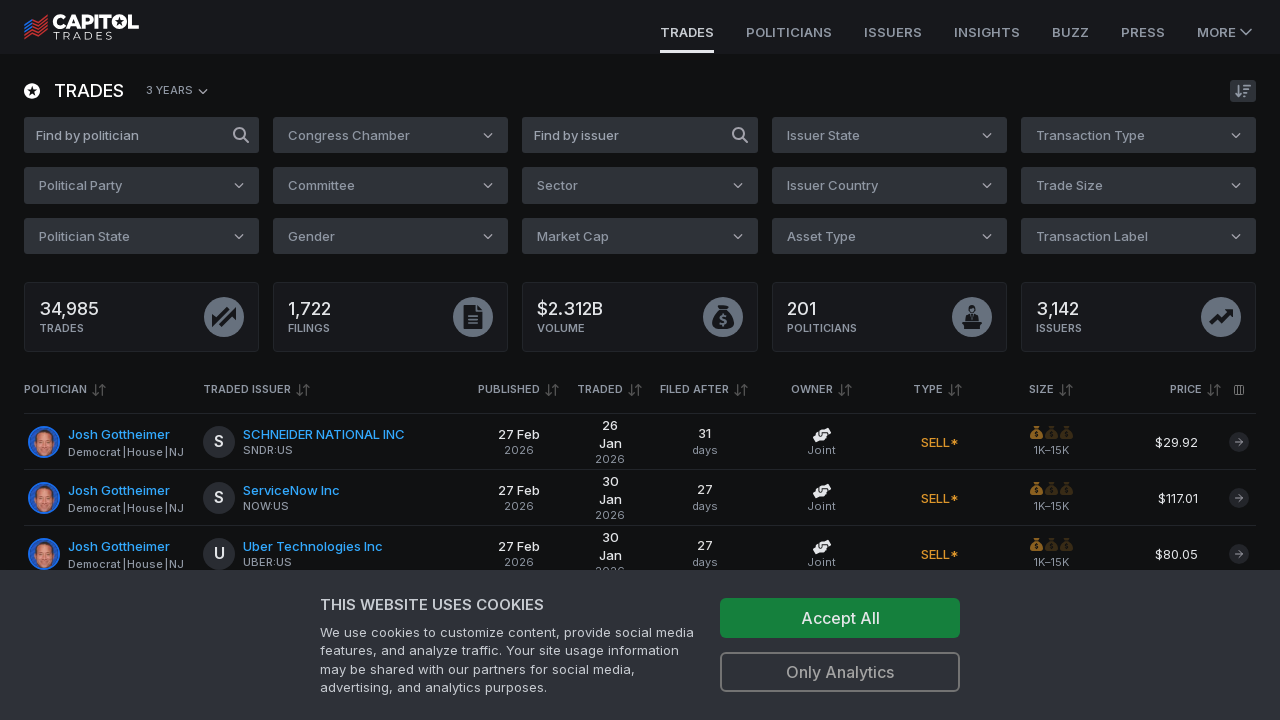

Navigated to page 4 of trades
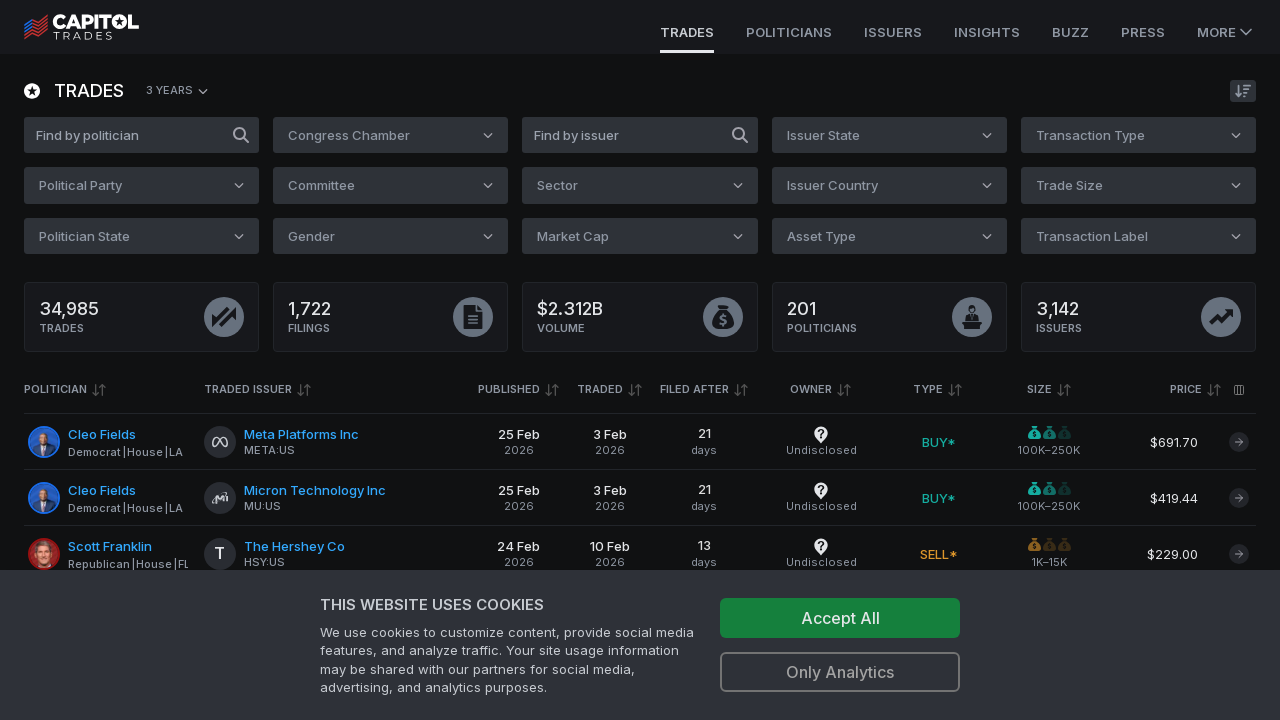

Trades table loaded on page 4
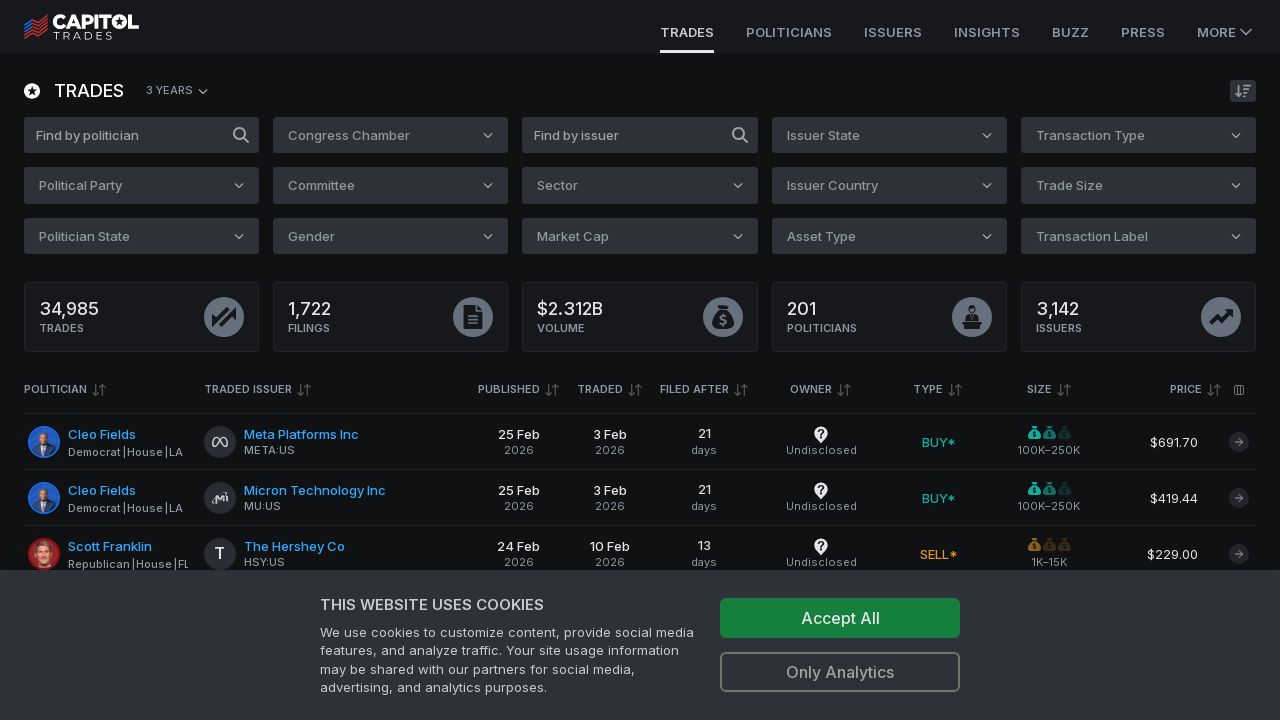

Waited 2 seconds before navigating to next page
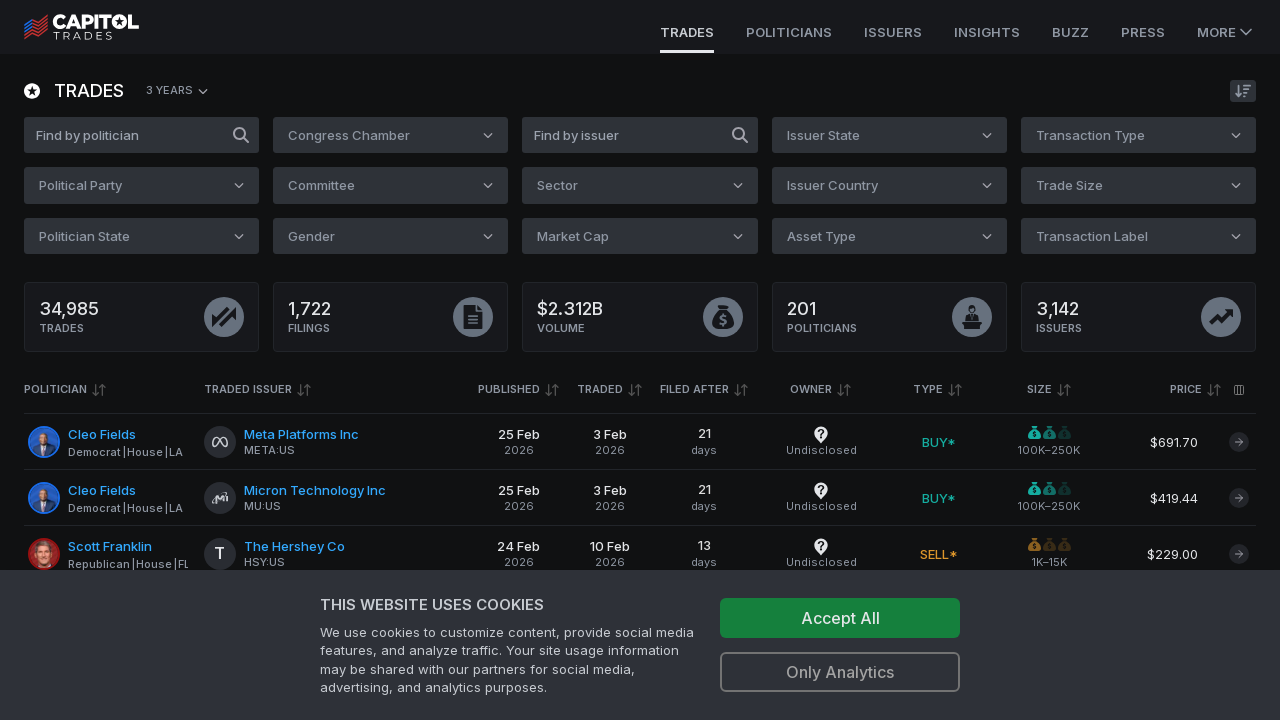

Navigated to page 5 of trades
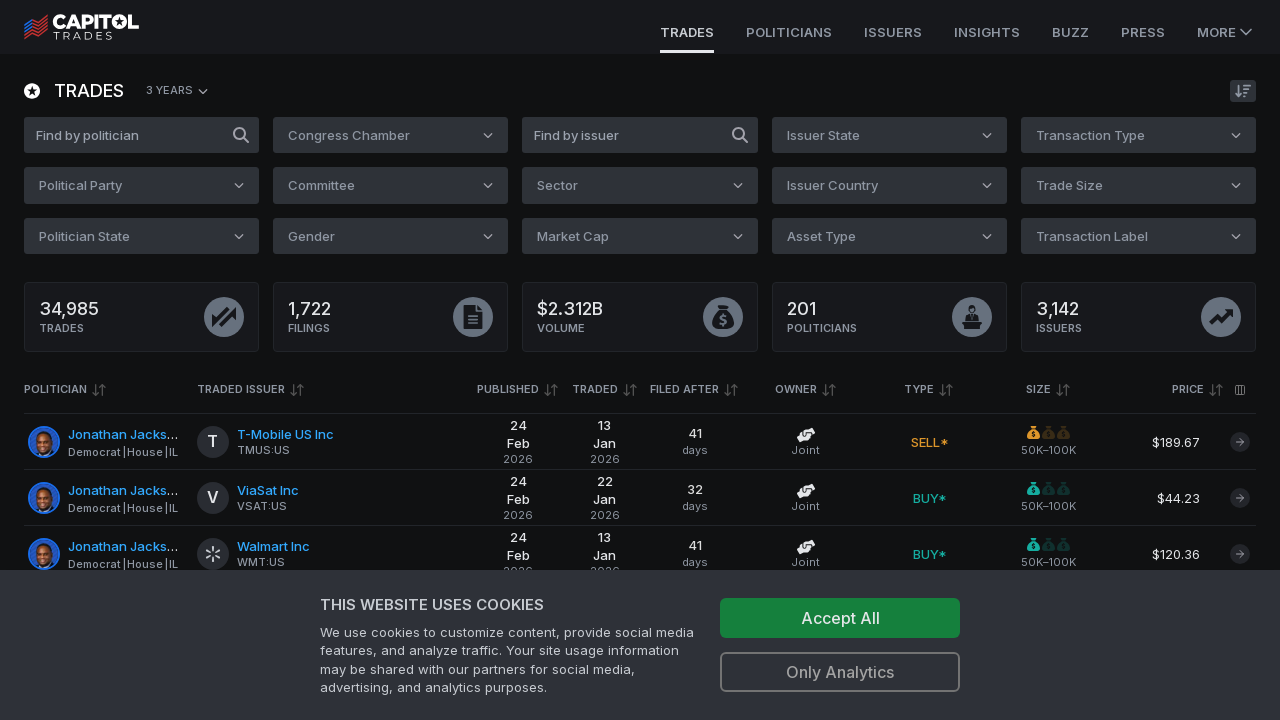

Trades table loaded on page 5
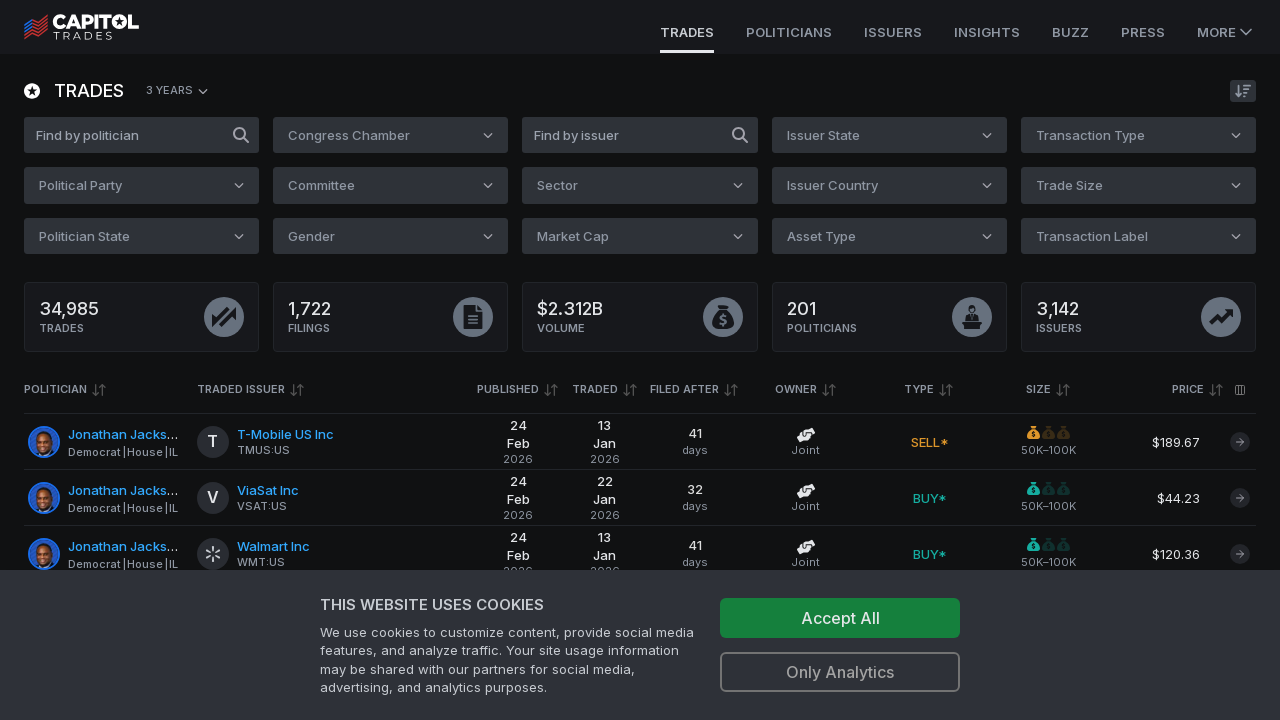

Waited 2 seconds before navigating to next page
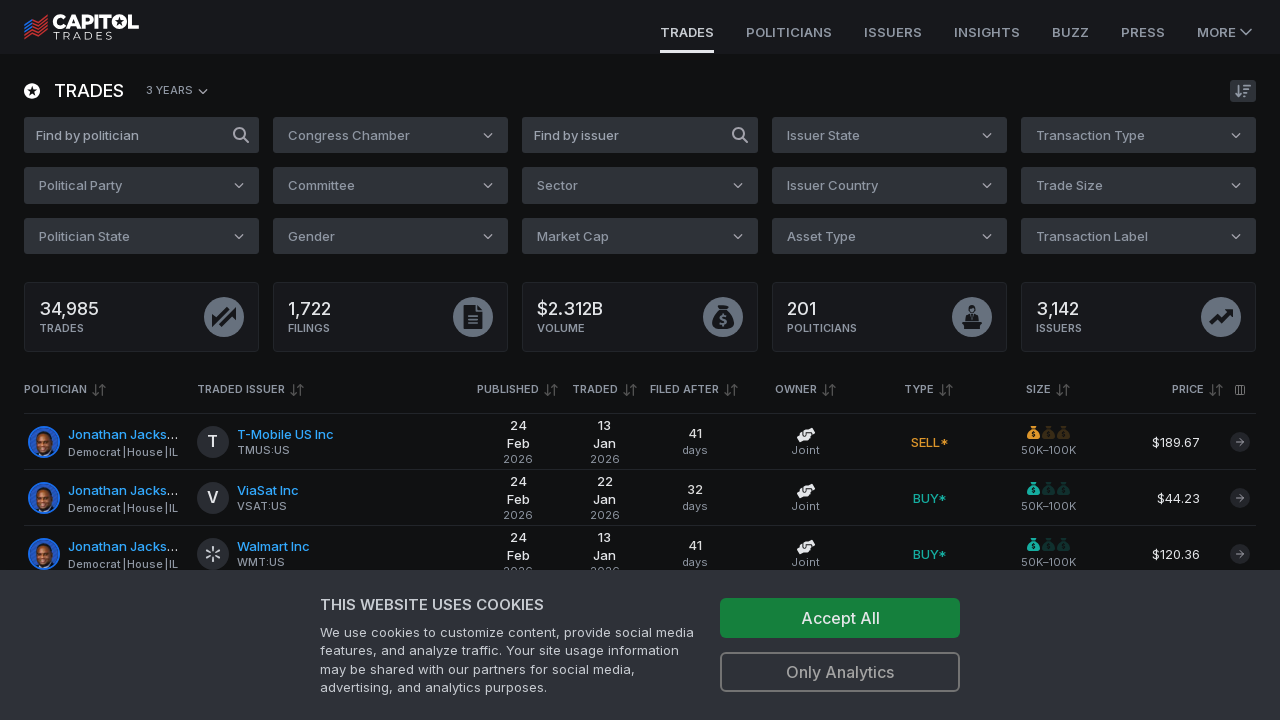

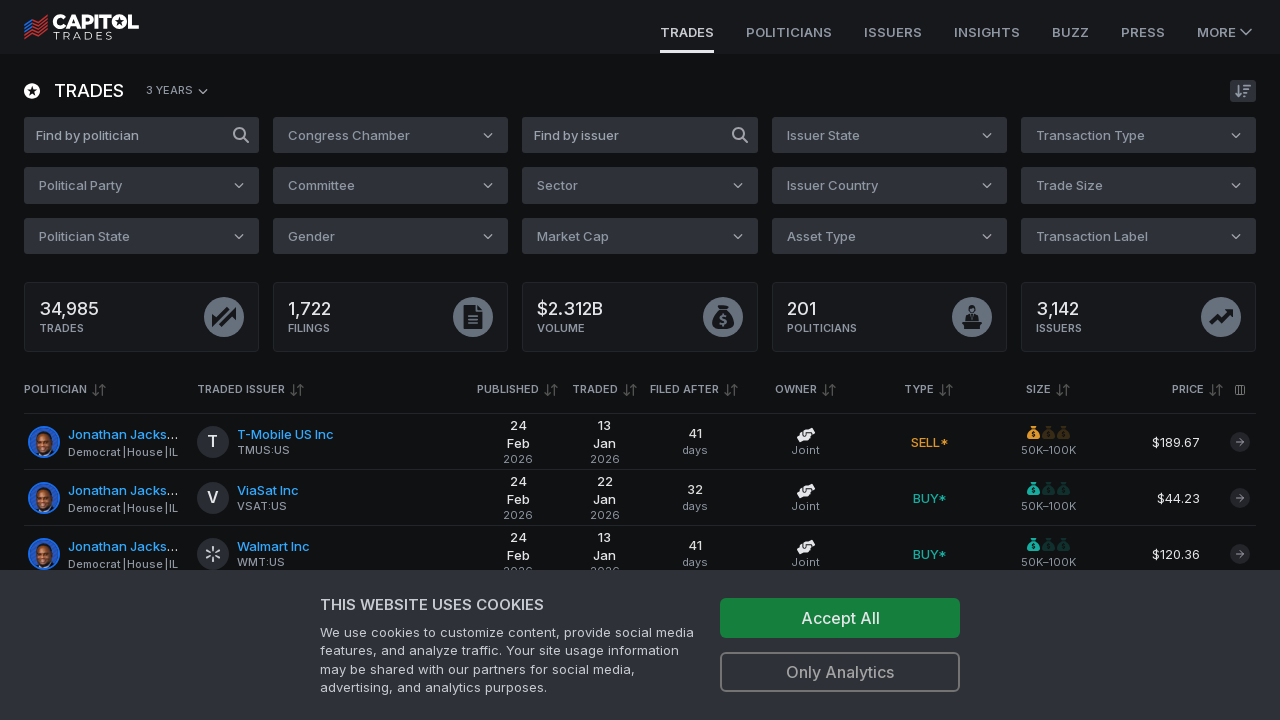